Tests Vue.js custom dropdown by selecting an option and verifying it's displayed

Starting URL: https://mikerodham.github.io/vue-dropdowns/

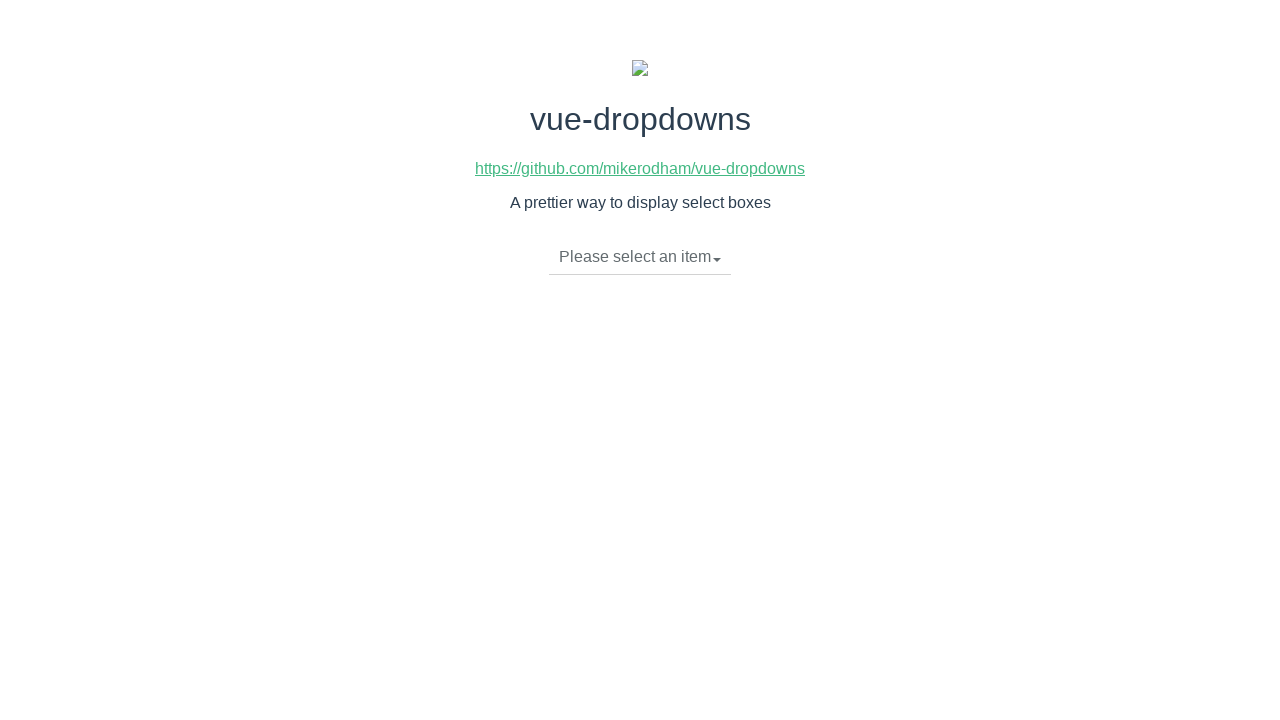

Clicked dropdown toggle to open Vue.js custom dropdown at (640, 257) on li.dropdown-toggle
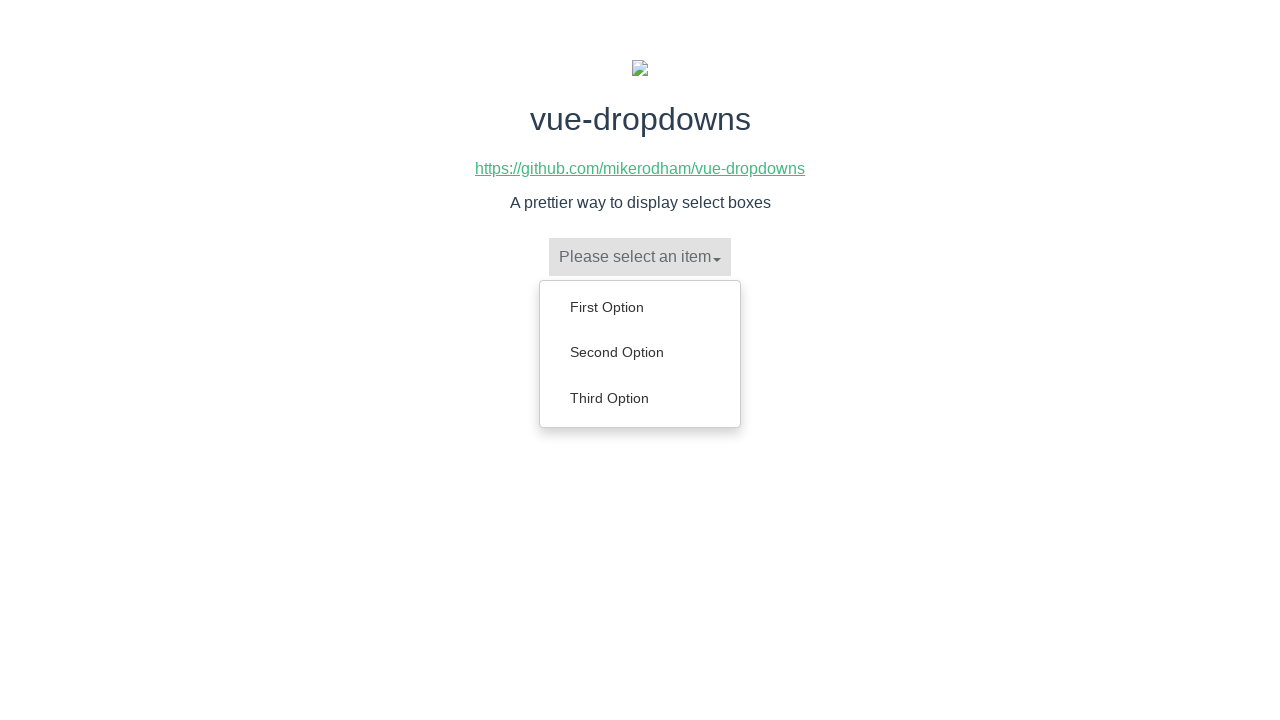

Dropdown menu became visible
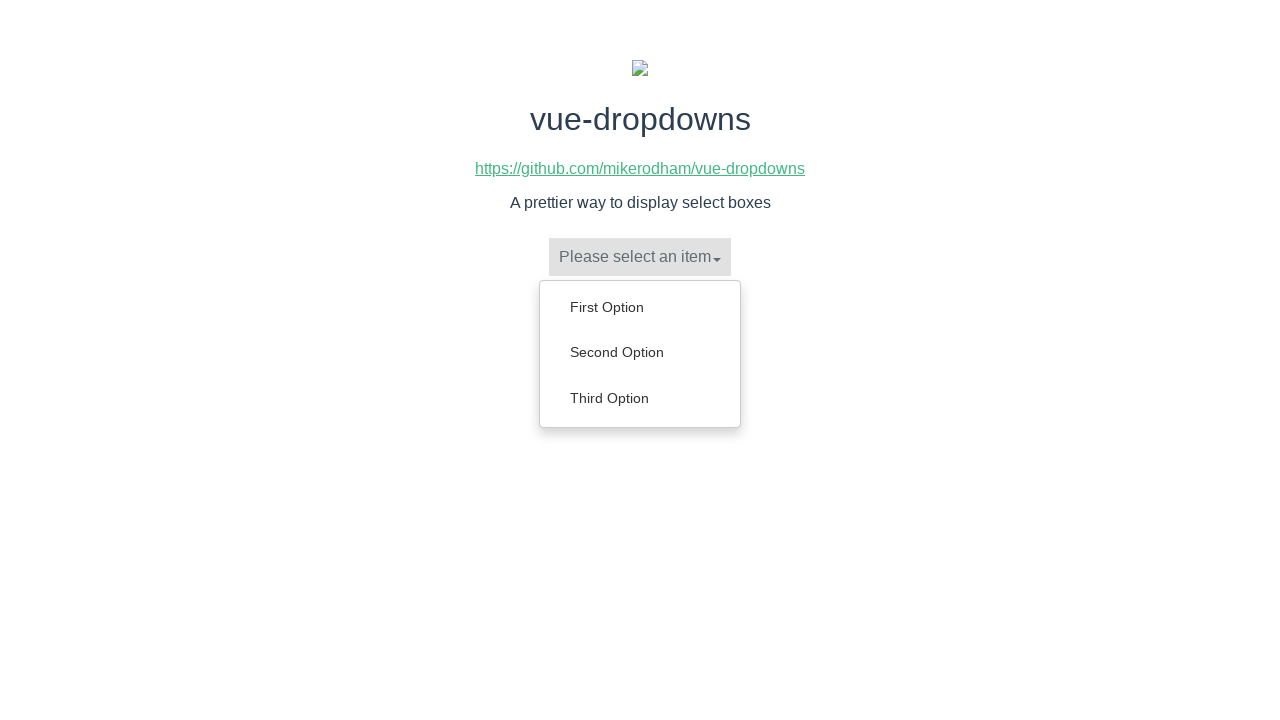

Selected 'Second Option' from dropdown menu at (640, 352) on ul.dropdown-menu li:has-text('Second Option')
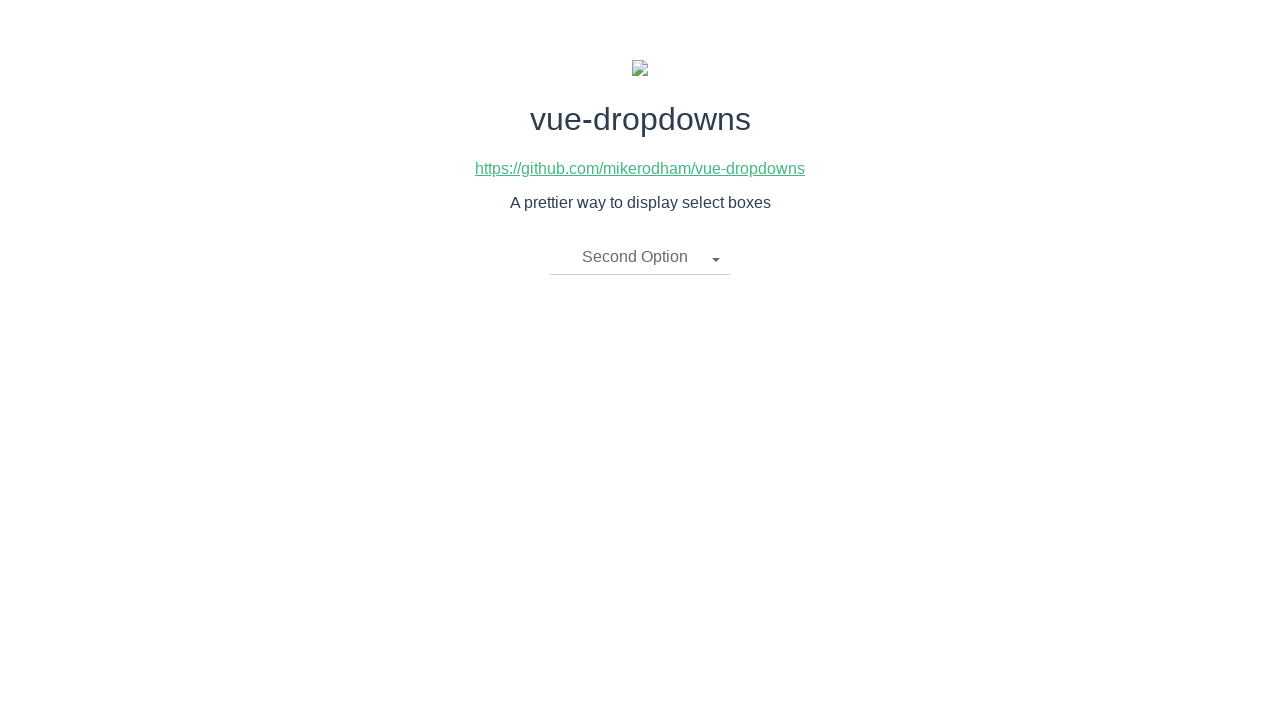

Verified that 'Second Option' is now displayed in dropdown toggle
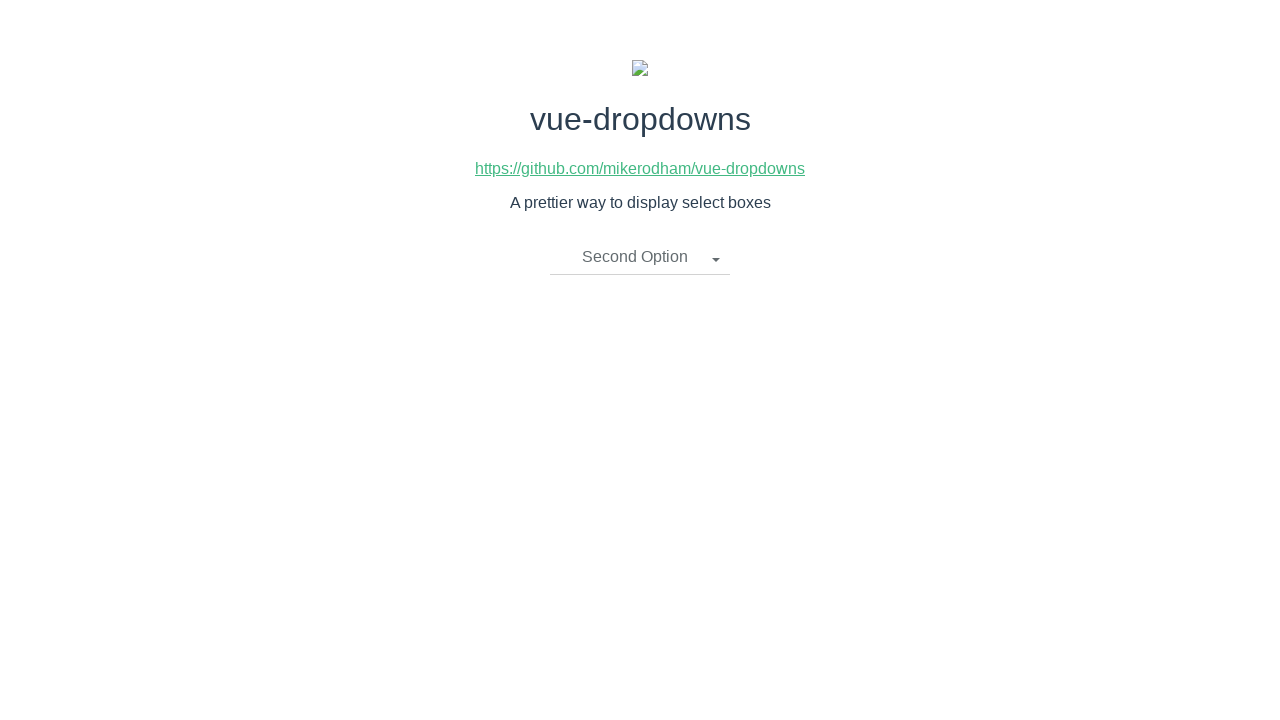

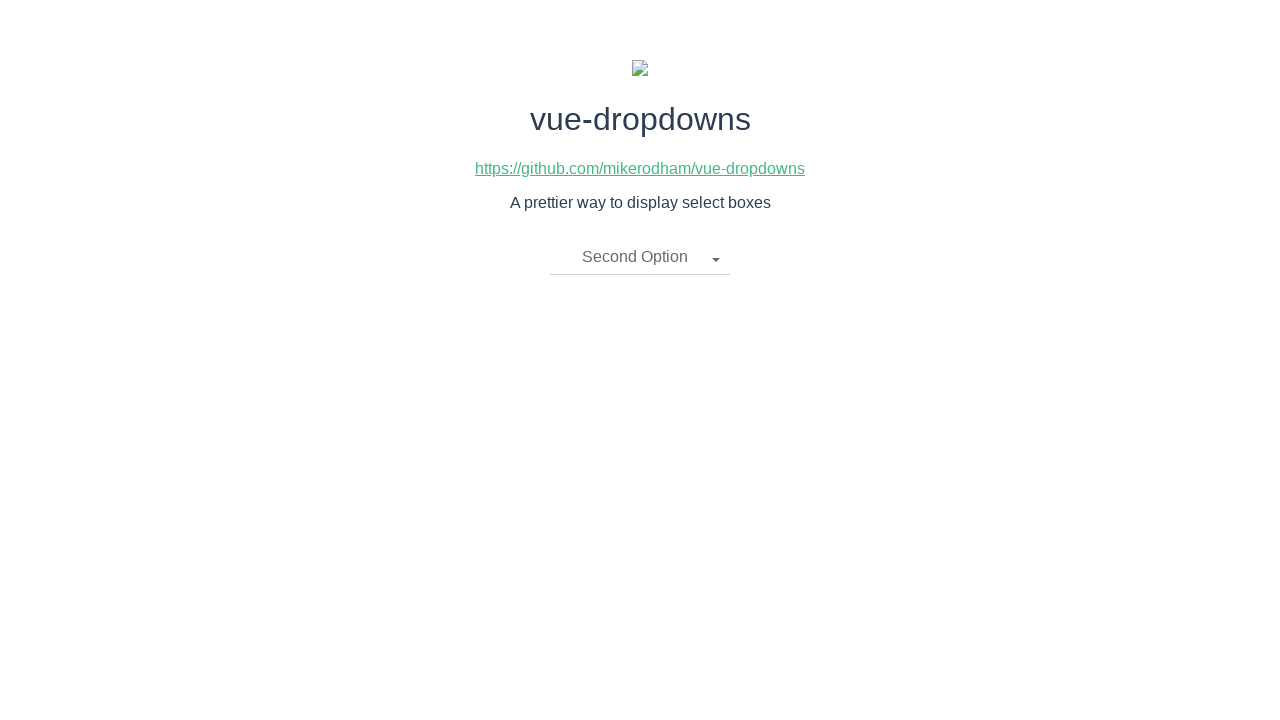